Tests filtering to display only active (uncompleted) todo items

Starting URL: https://demo.playwright.dev/todomvc

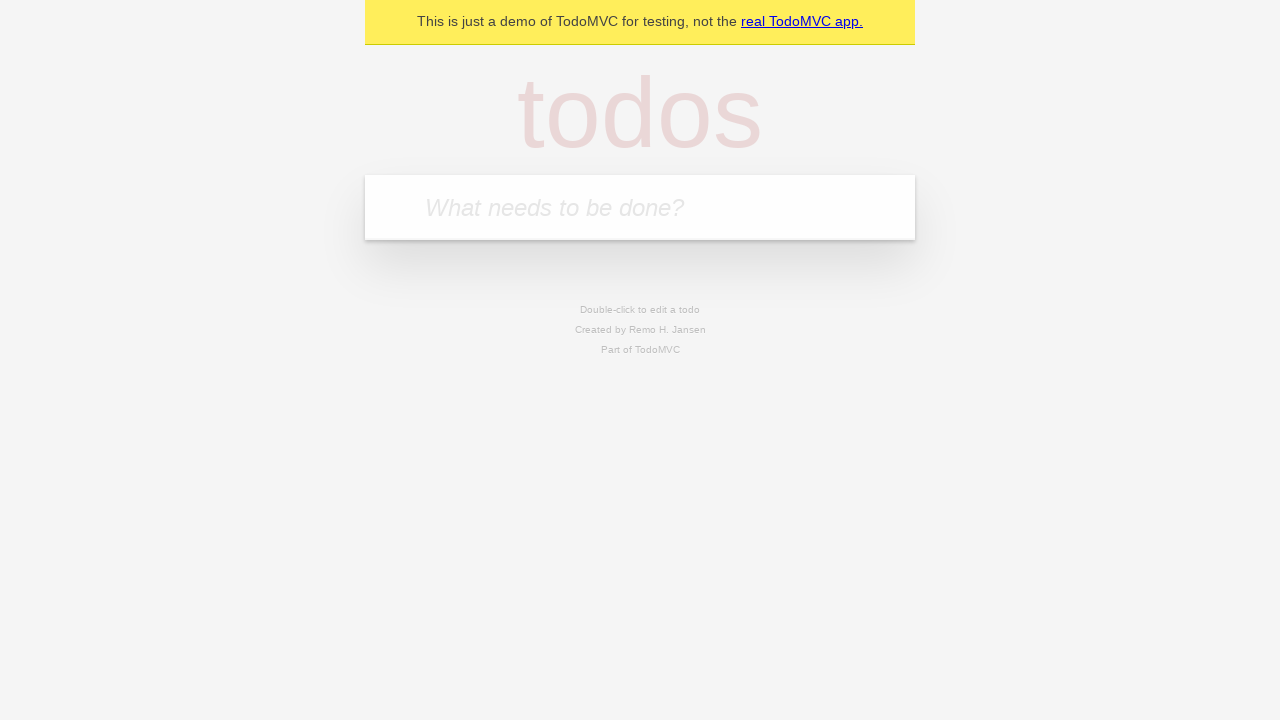

Filled todo input with 'buy some cheese' on internal:attr=[placeholder="What needs to be done?"i]
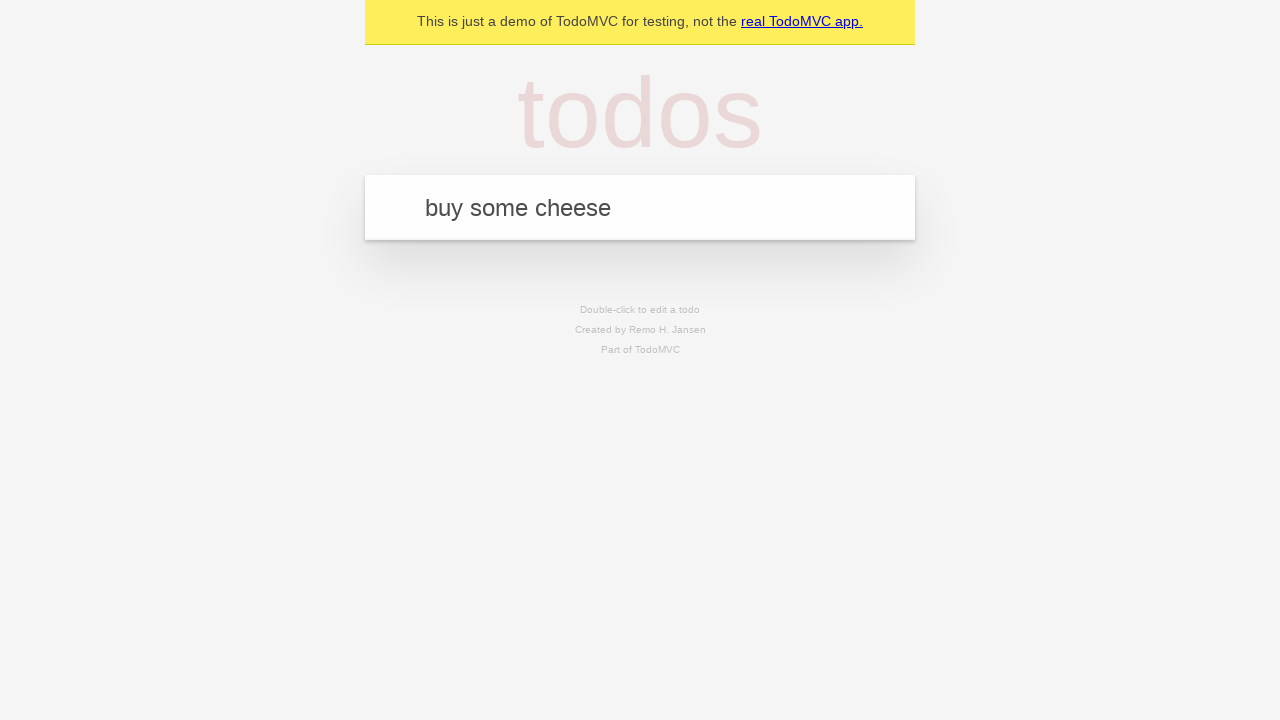

Pressed Enter to add first todo 'buy some cheese' on internal:attr=[placeholder="What needs to be done?"i]
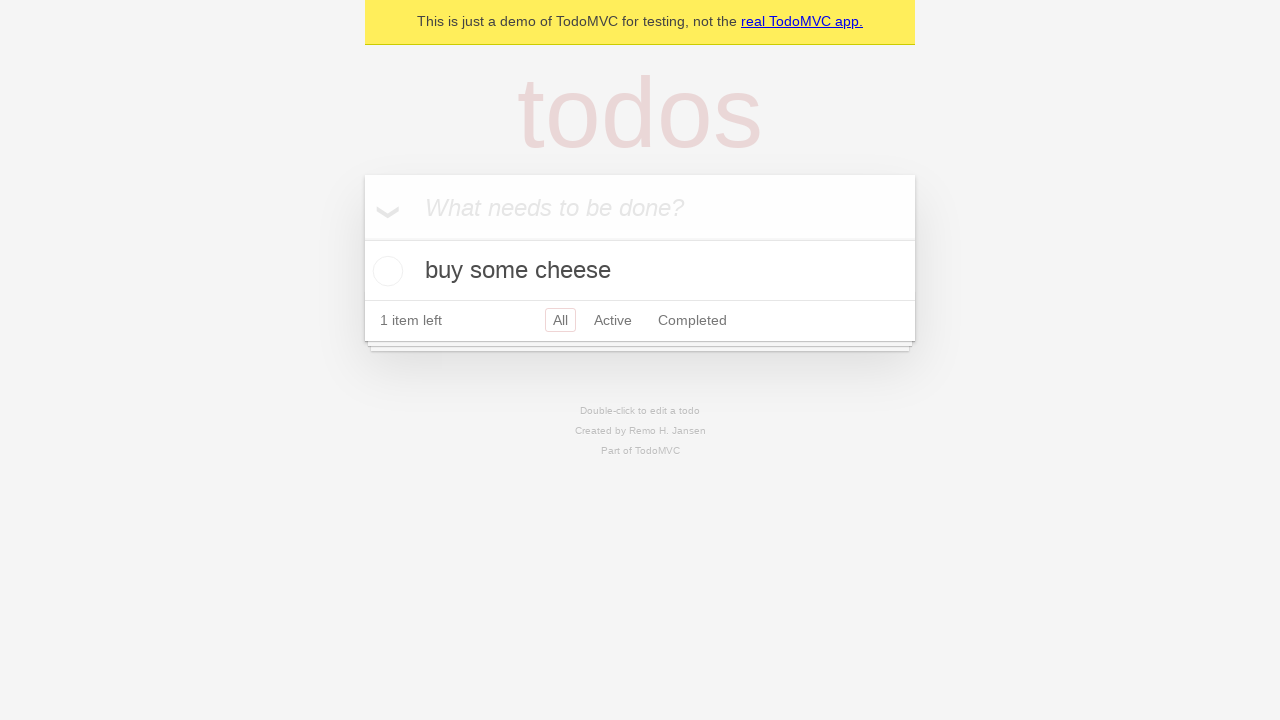

Filled todo input with 'feed the cat' on internal:attr=[placeholder="What needs to be done?"i]
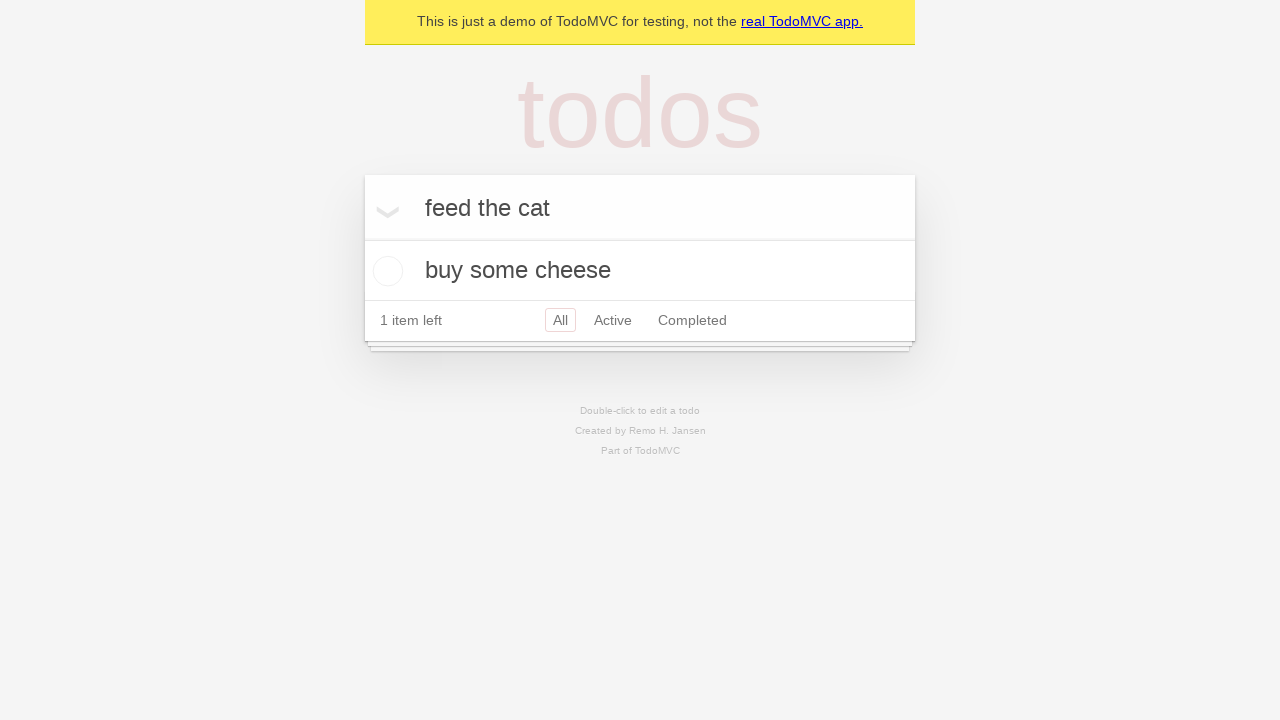

Pressed Enter to add second todo 'feed the cat' on internal:attr=[placeholder="What needs to be done?"i]
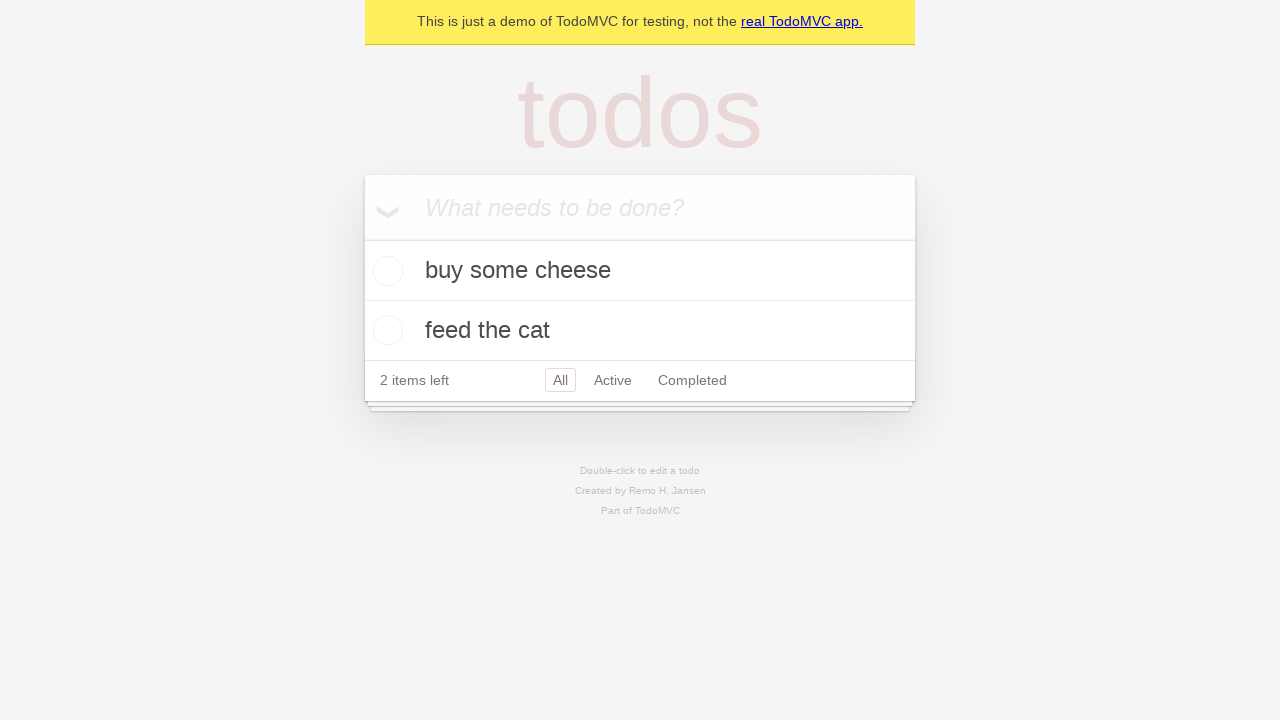

Filled todo input with 'book a doctors appointment' on internal:attr=[placeholder="What needs to be done?"i]
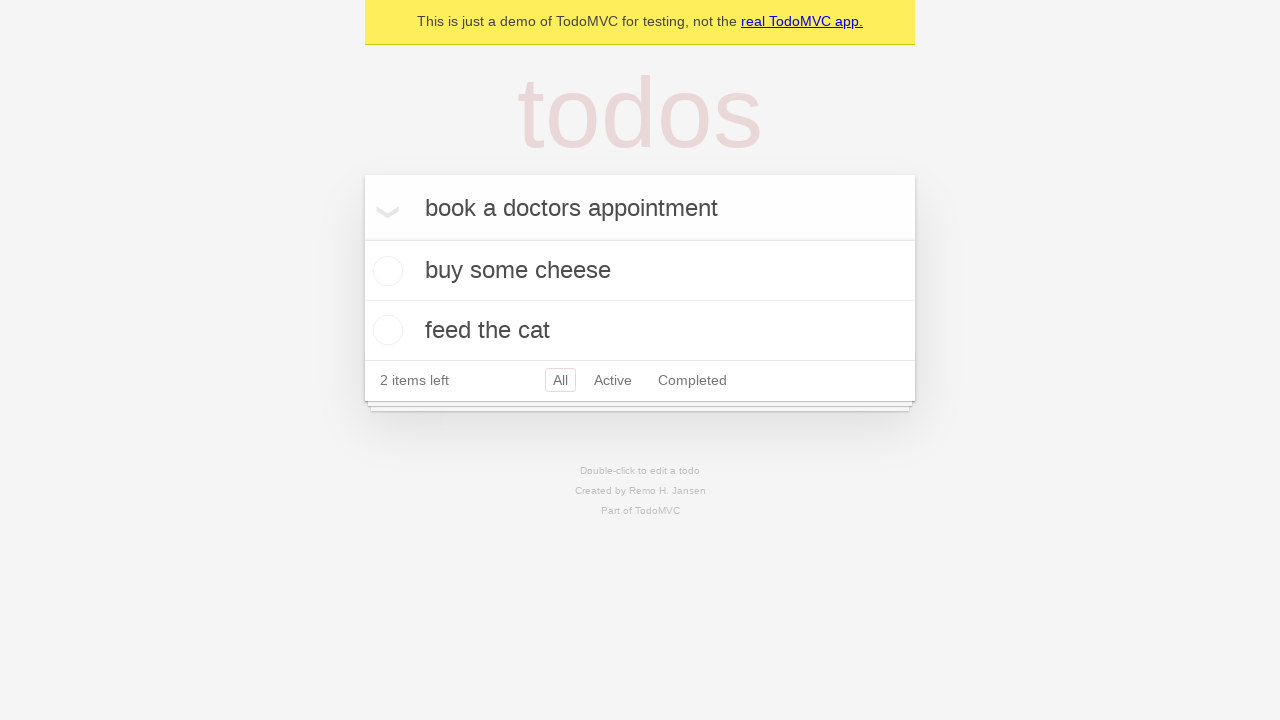

Pressed Enter to add third todo 'book a doctors appointment' on internal:attr=[placeholder="What needs to be done?"i]
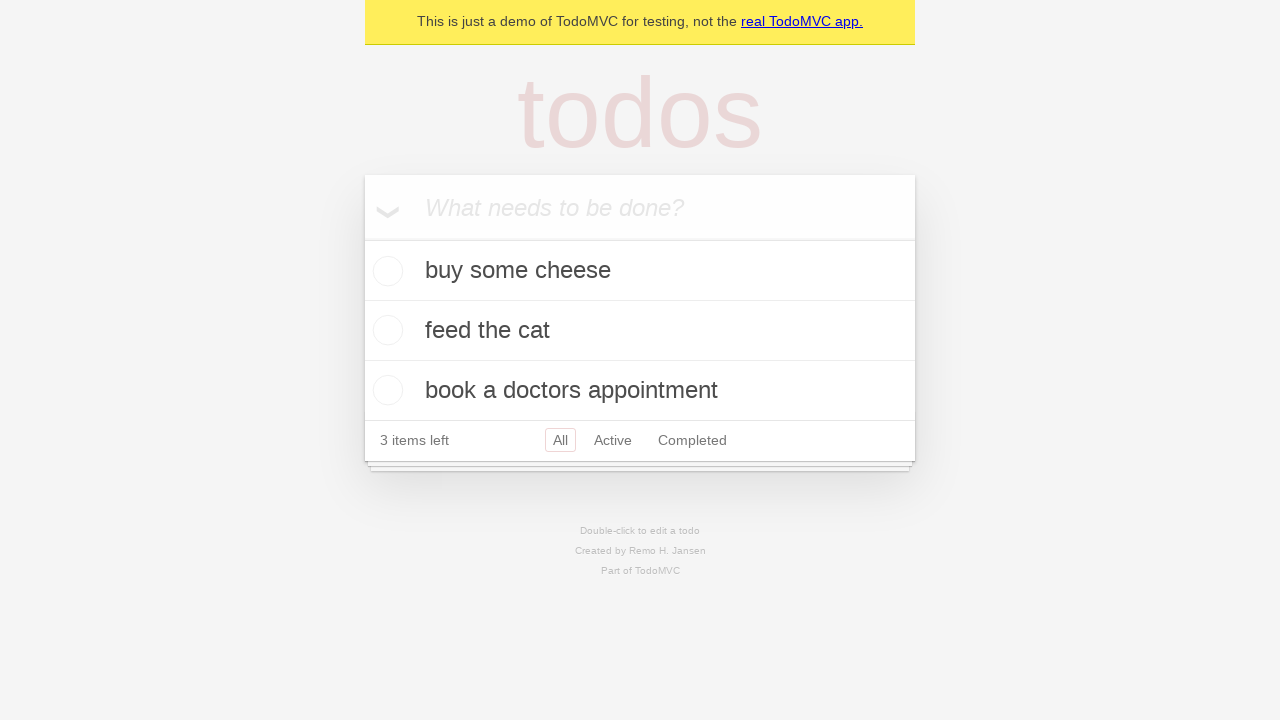

Checked the second todo item to mark it as complete at (385, 330) on .todo-list li .toggle >> nth=1
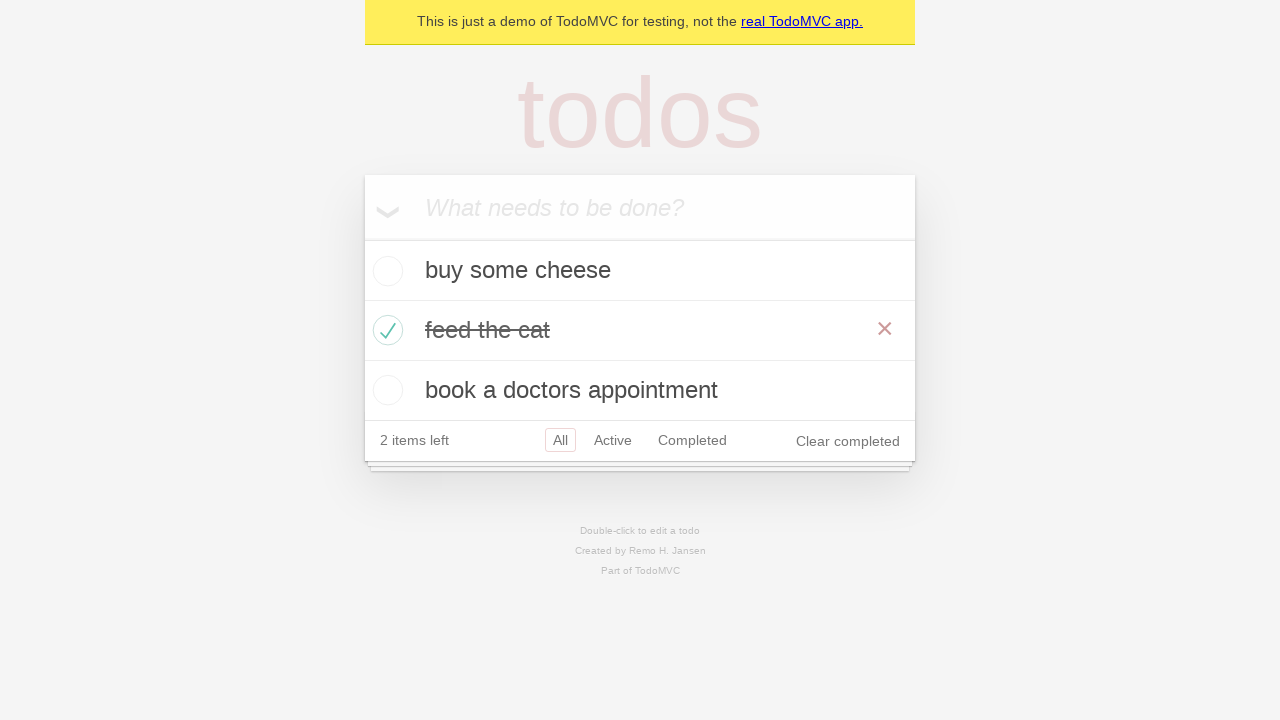

Clicked Active filter to display only uncompleted todo items at (613, 440) on internal:role=link[name="Active"i]
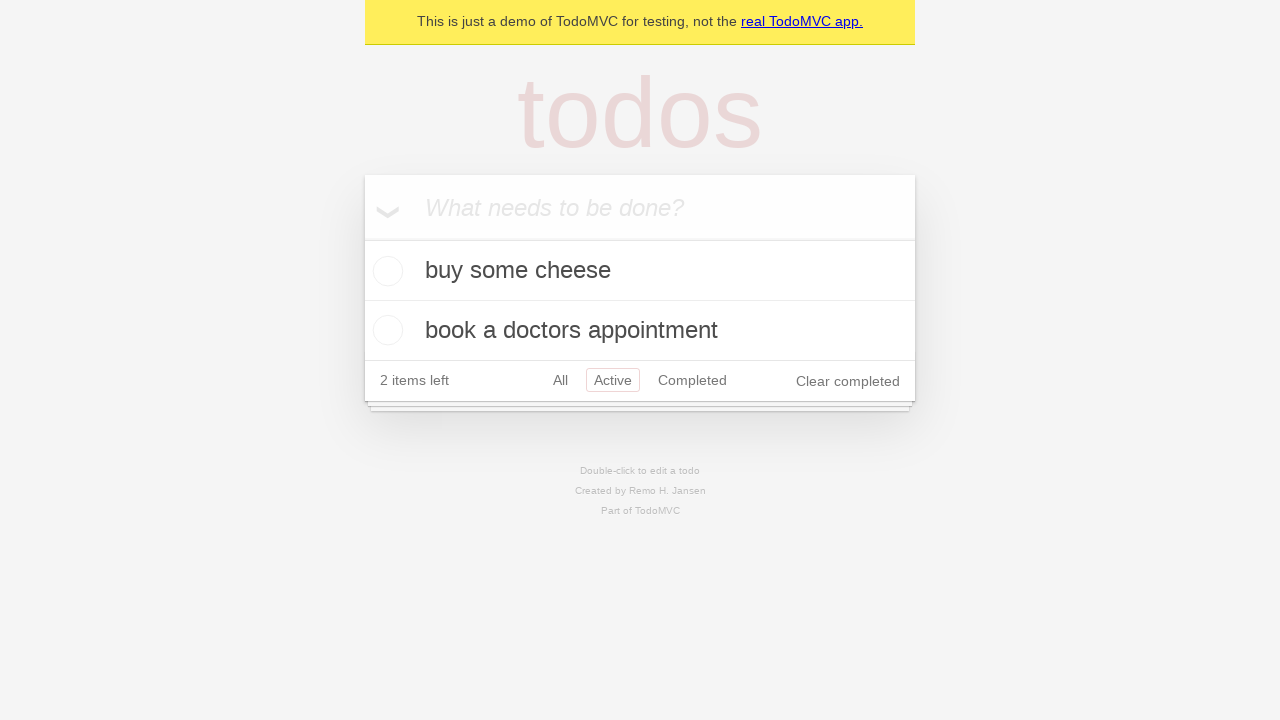

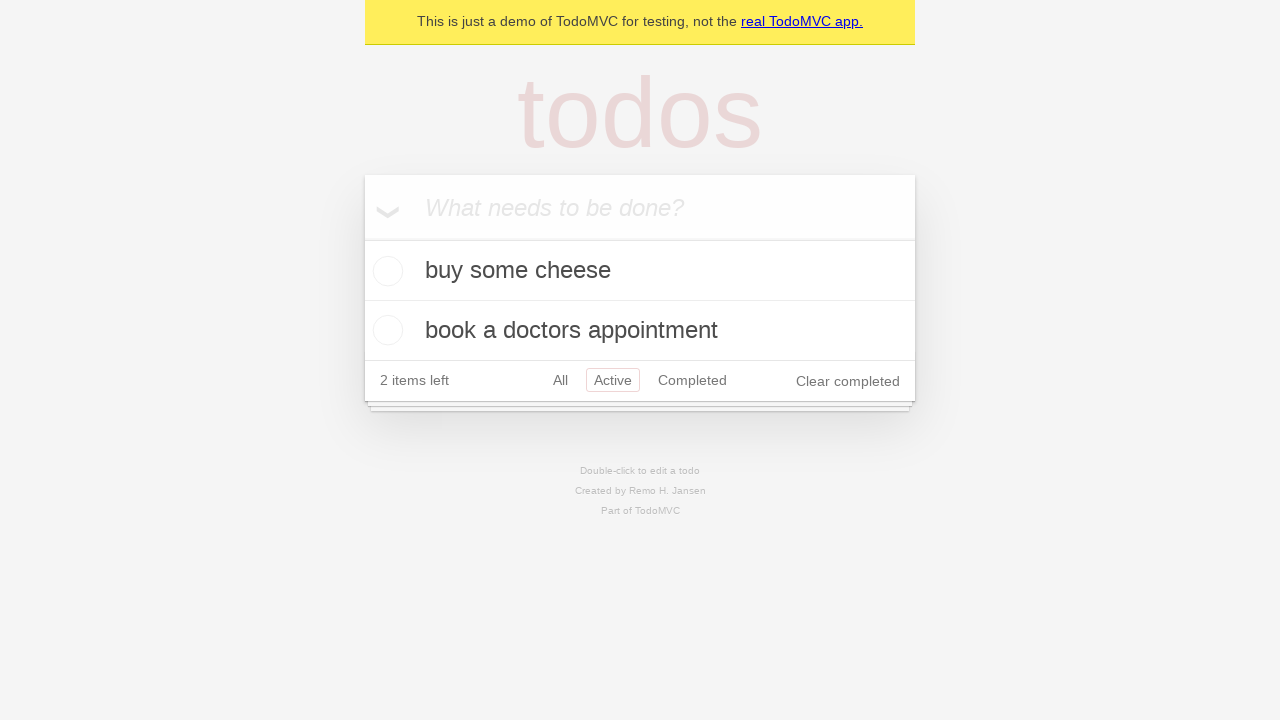